Tests auto-suggest dropdown functionality by increasing passenger count and selecting a country from the auto-suggest dropdown

Starting URL: https://rahulshettyacademy.com/dropdownsPractise/

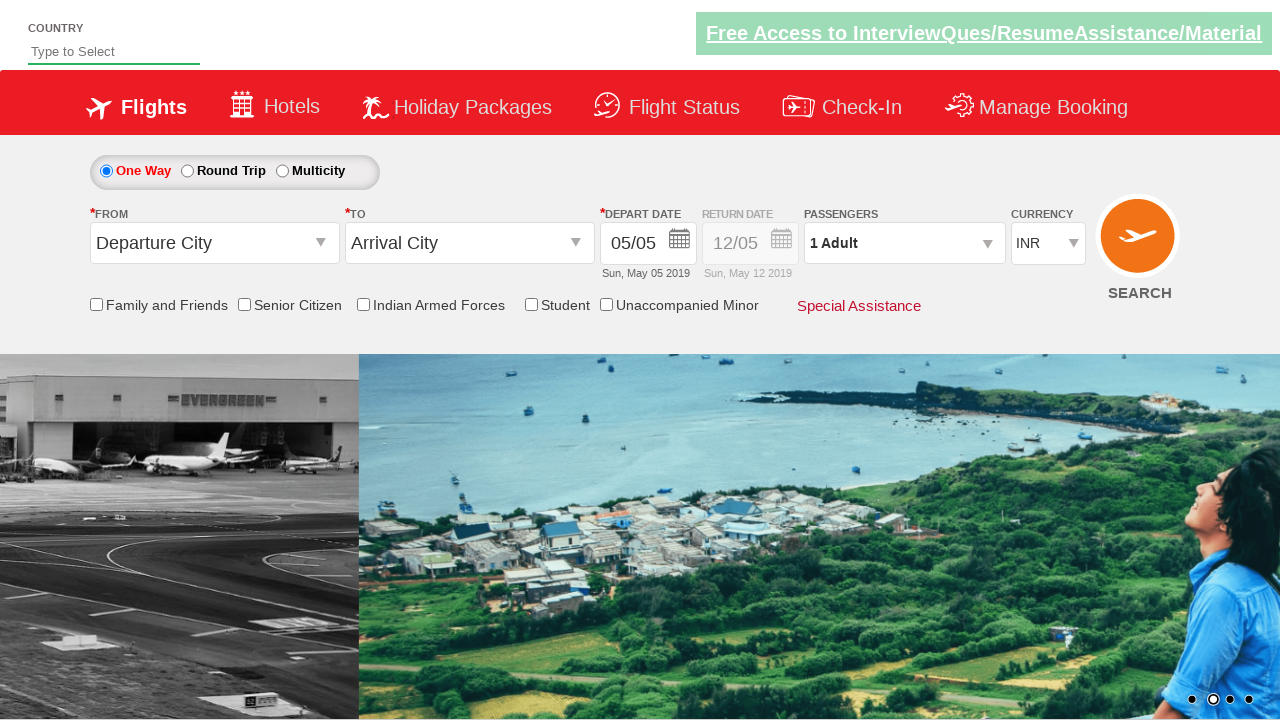

Clicked on passenger info dropdown at (904, 243) on #divpaxinfo
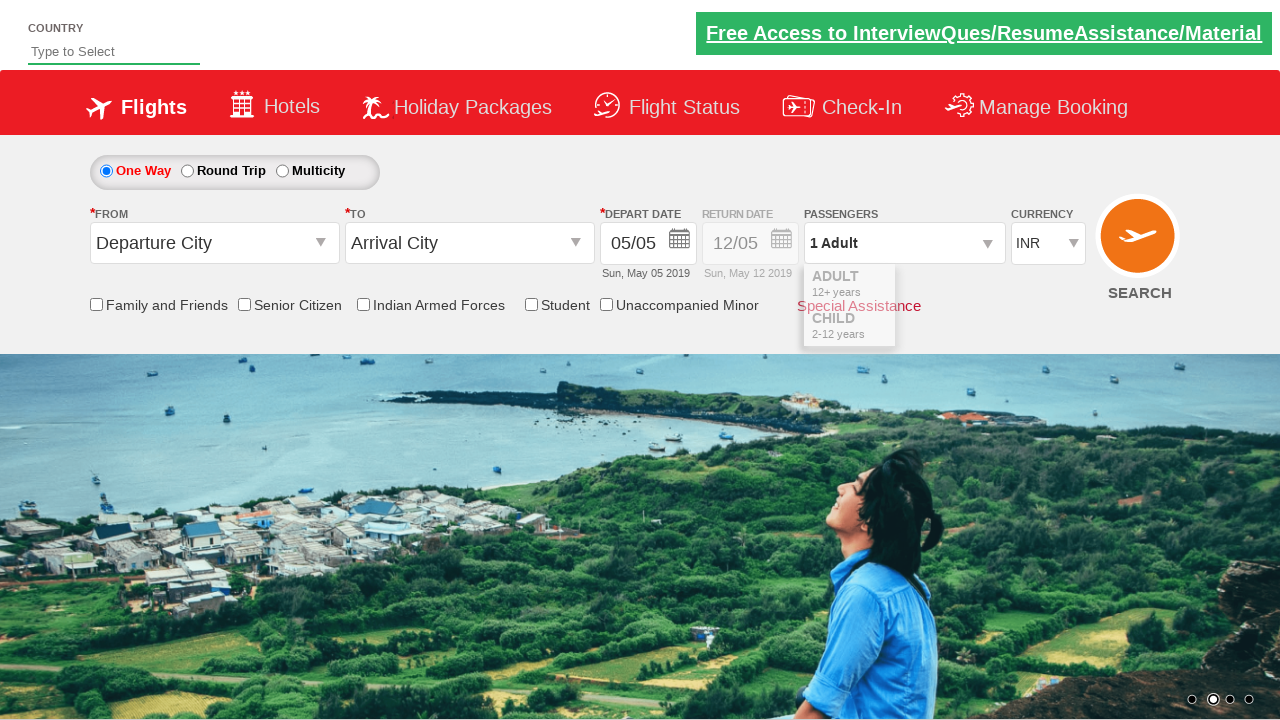

Increased adult passenger count (iteration 1/6) at (982, 288) on #hrefIncAdt
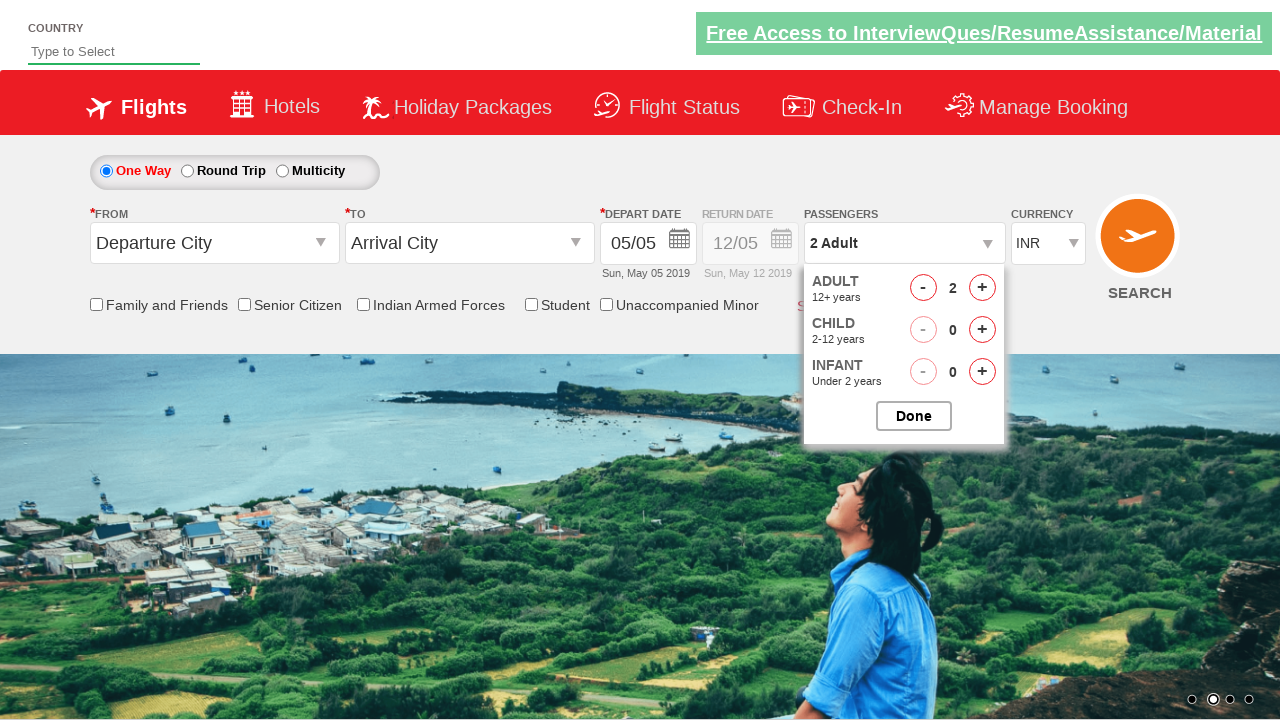

Increased adult passenger count (iteration 2/6) at (982, 288) on #hrefIncAdt
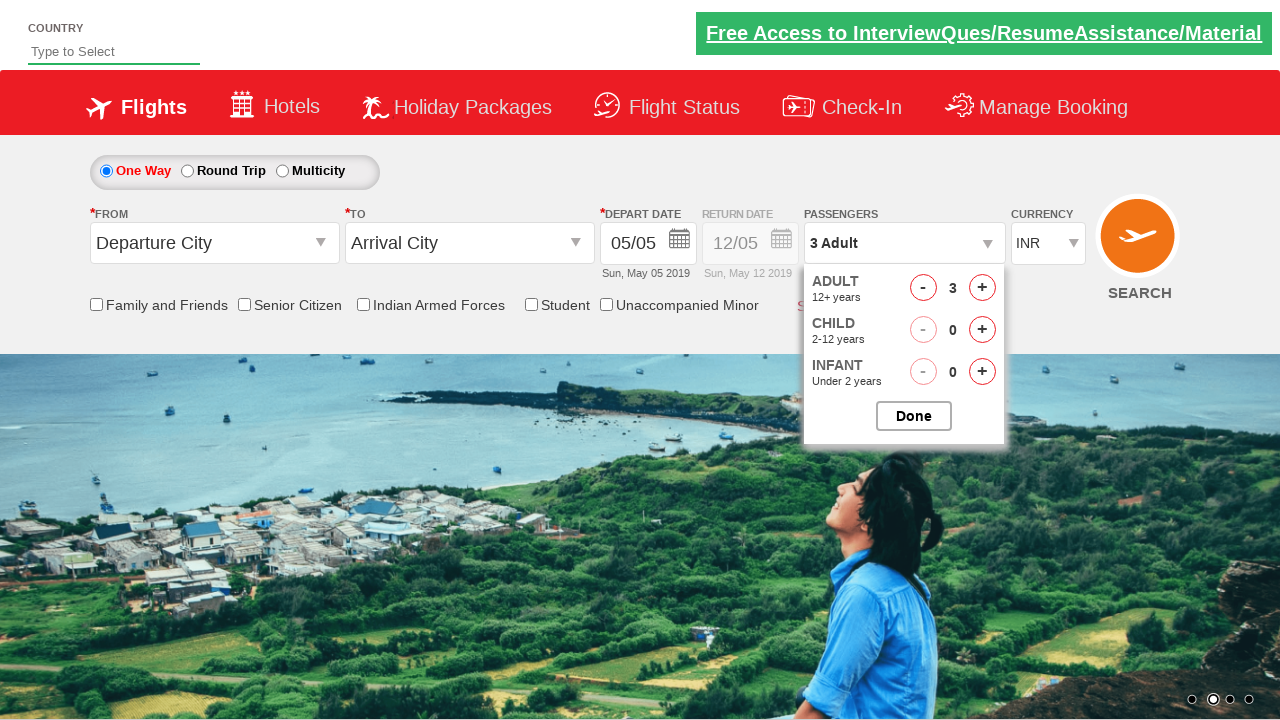

Increased adult passenger count (iteration 3/6) at (982, 288) on #hrefIncAdt
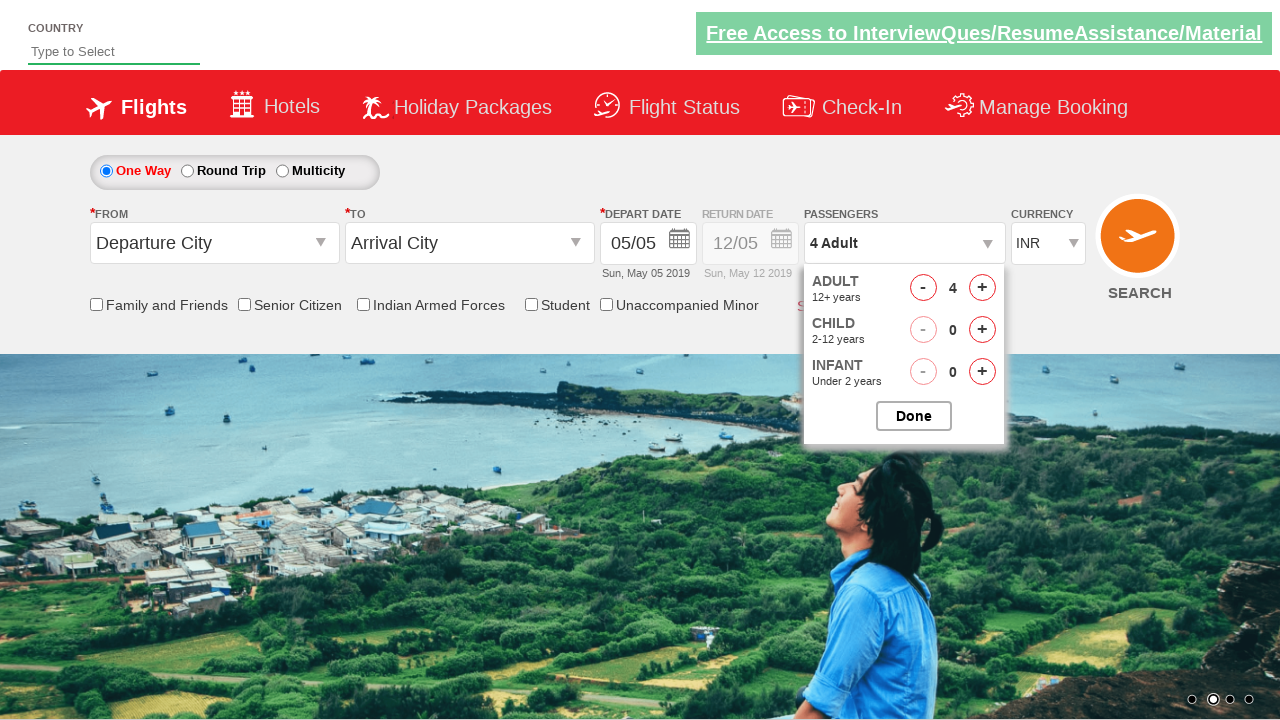

Increased adult passenger count (iteration 4/6) at (982, 288) on #hrefIncAdt
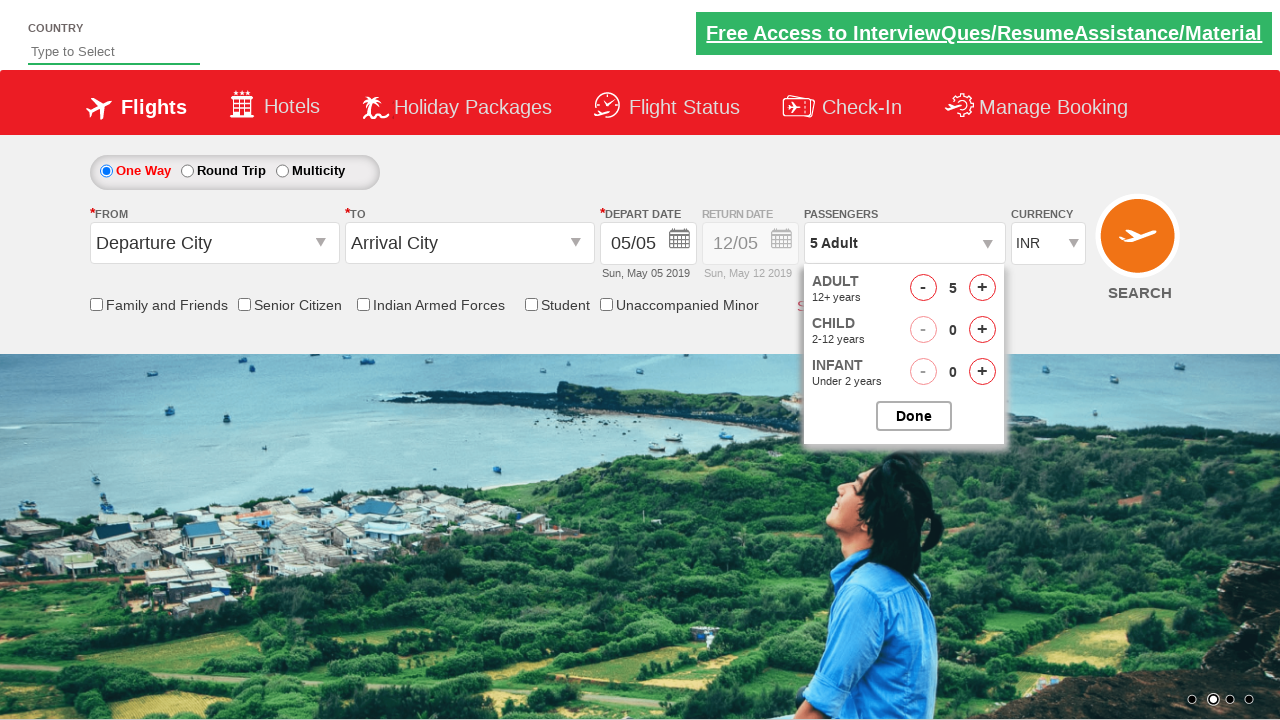

Increased adult passenger count (iteration 5/6) at (982, 288) on #hrefIncAdt
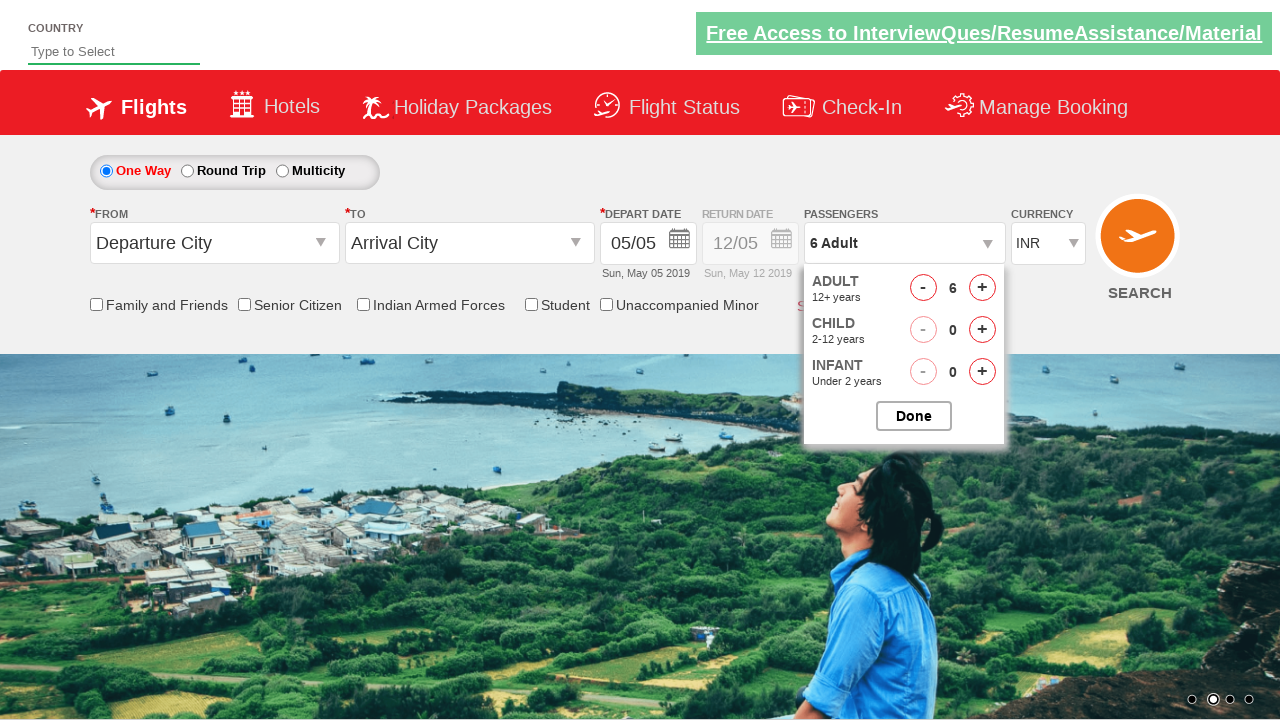

Increased adult passenger count (iteration 6/6) at (982, 288) on #hrefIncAdt
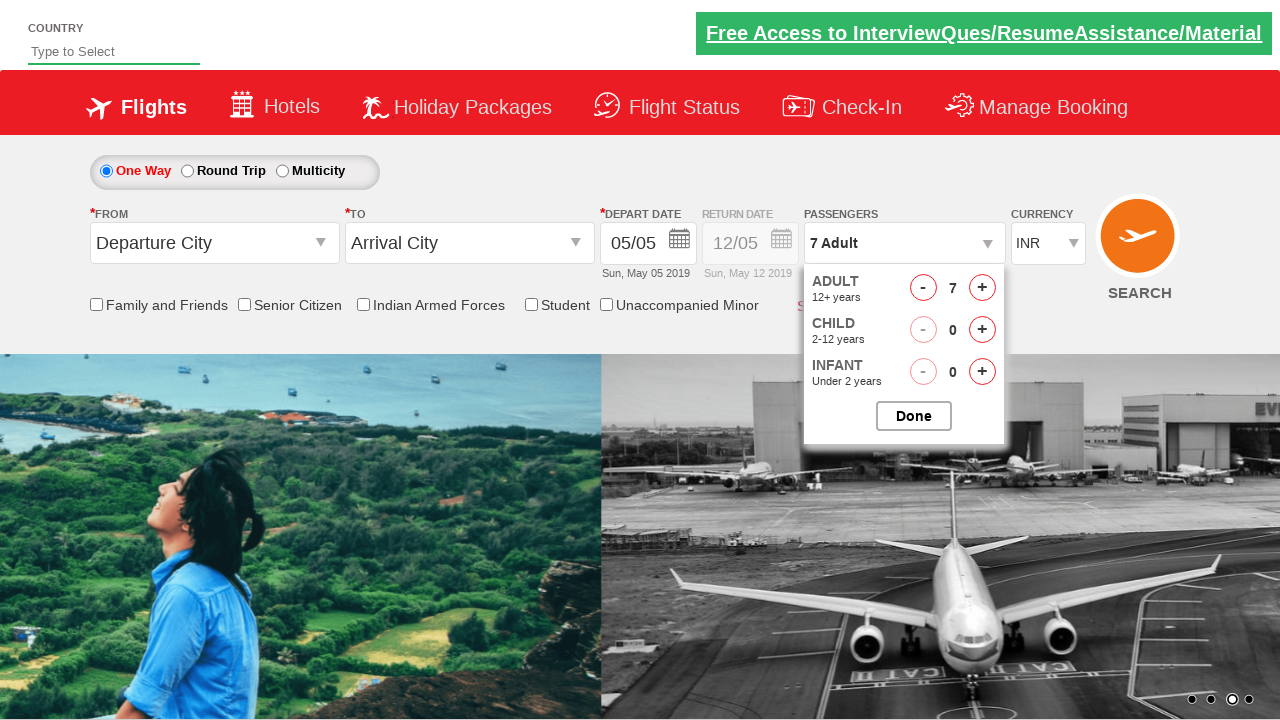

Typed 'INDIA' in auto-suggest field on #autosuggest
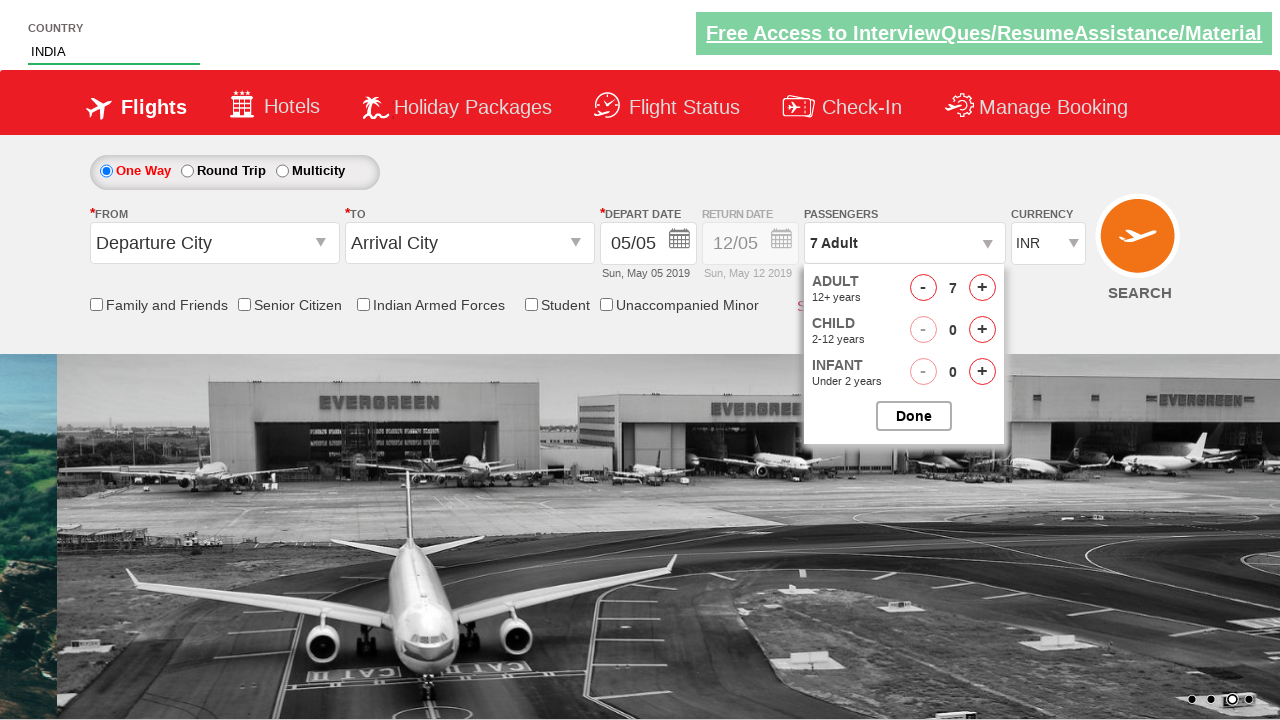

Auto-suggest dropdown options loaded
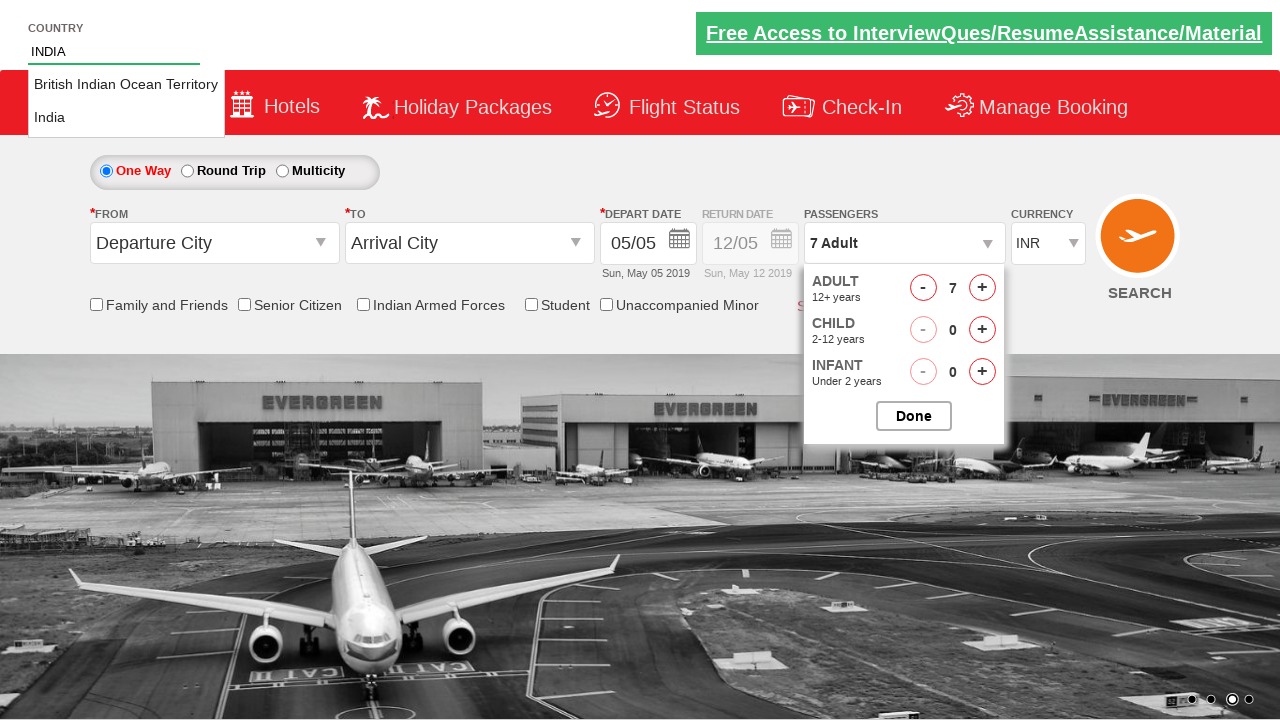

Selected 'INDIA' from auto-suggest dropdown at (126, 118) on li.ui-menu-item a >> nth=1
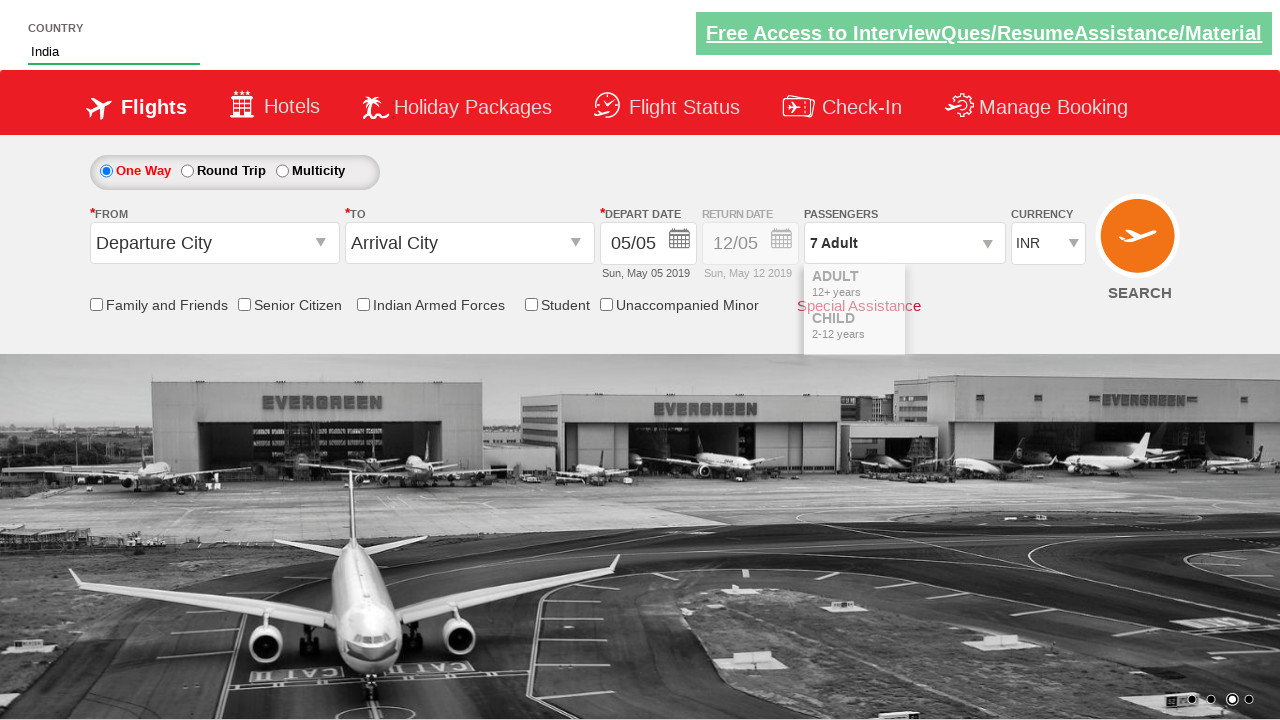

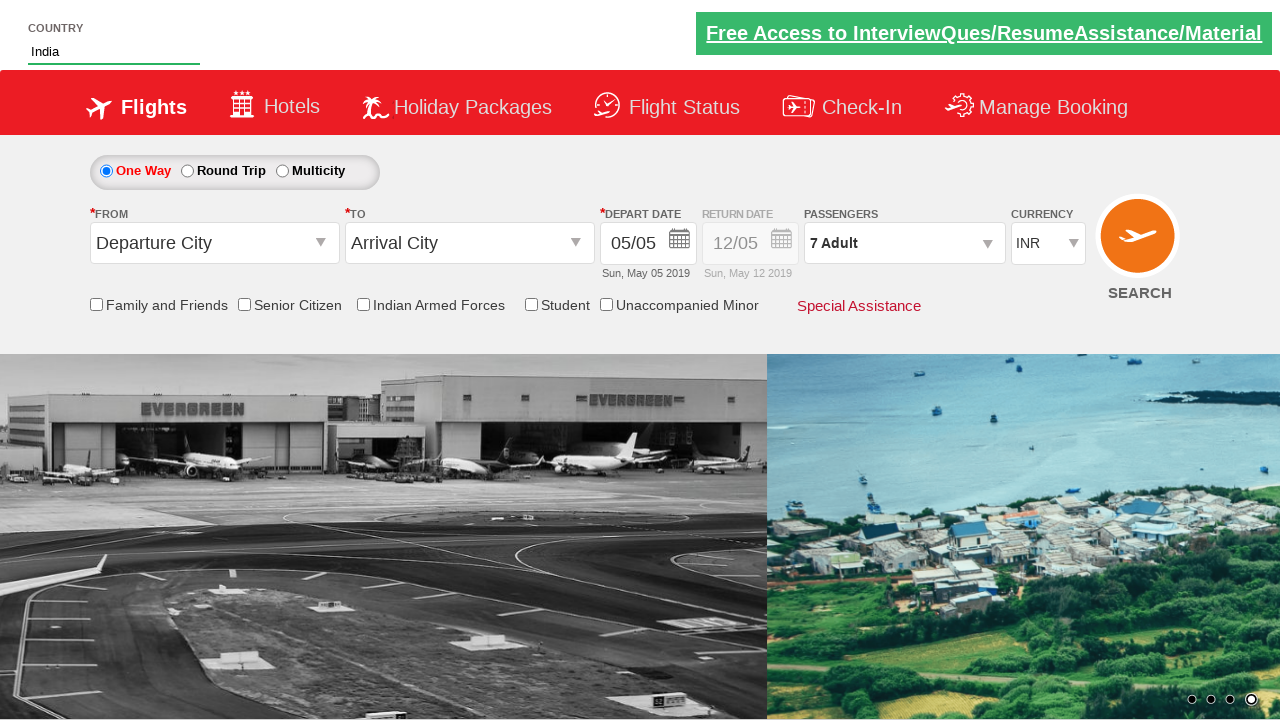